Tests alert handling functionality by clicking a button that triggers an alert and then accepting the alert dialog

Starting URL: https://grotechminds.com/alert/

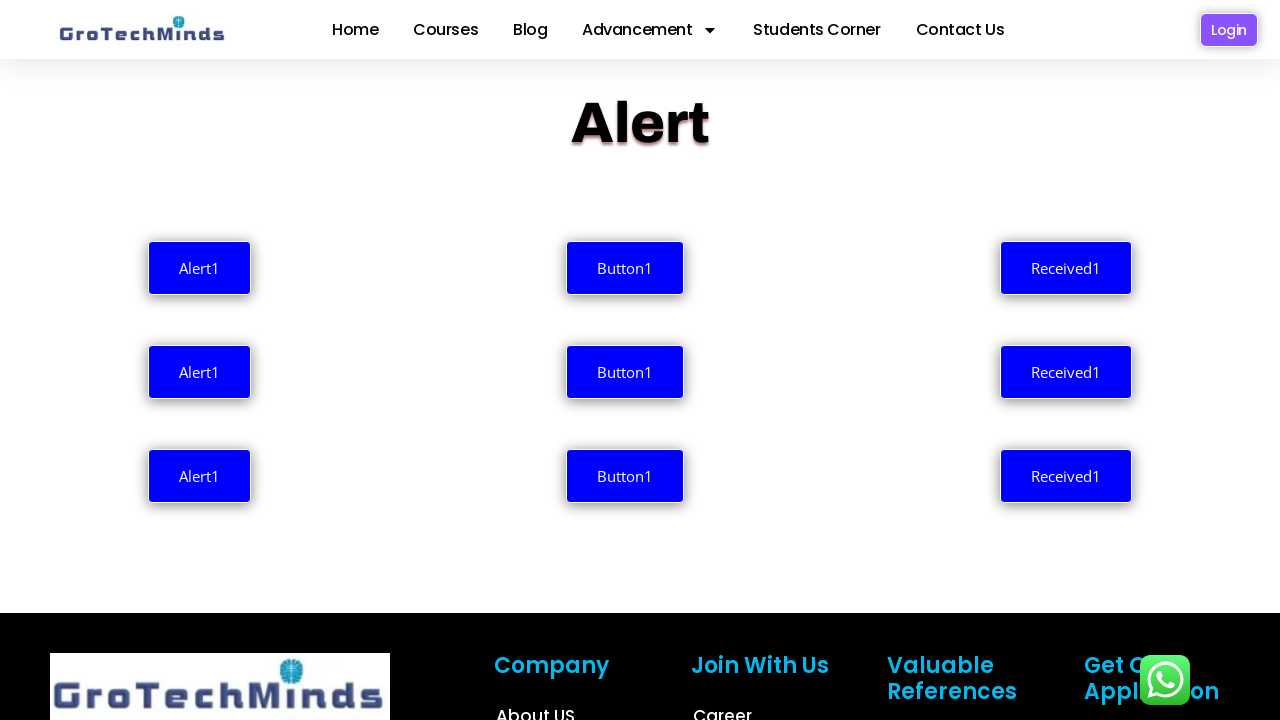

Clicked the 'Received1' button to trigger the alert at (1066, 268) on xpath=//button[text()='Received1']
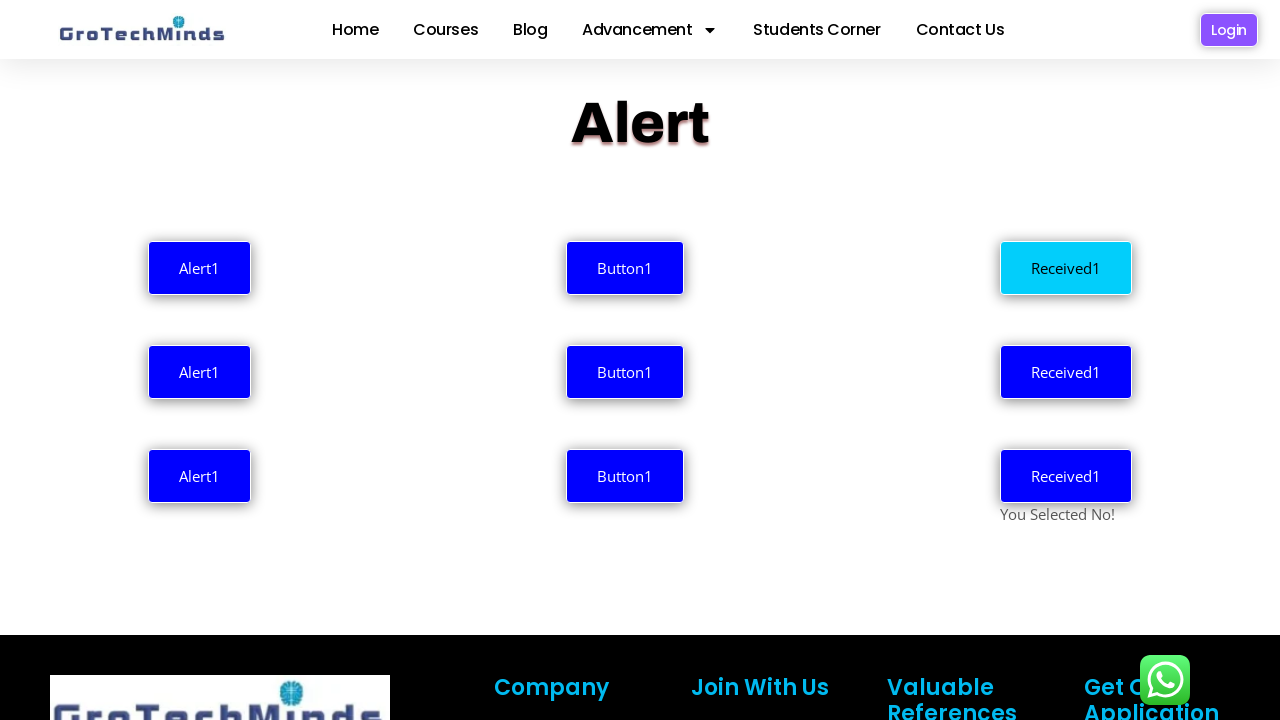

Set up alert dialog handler to accept the alert
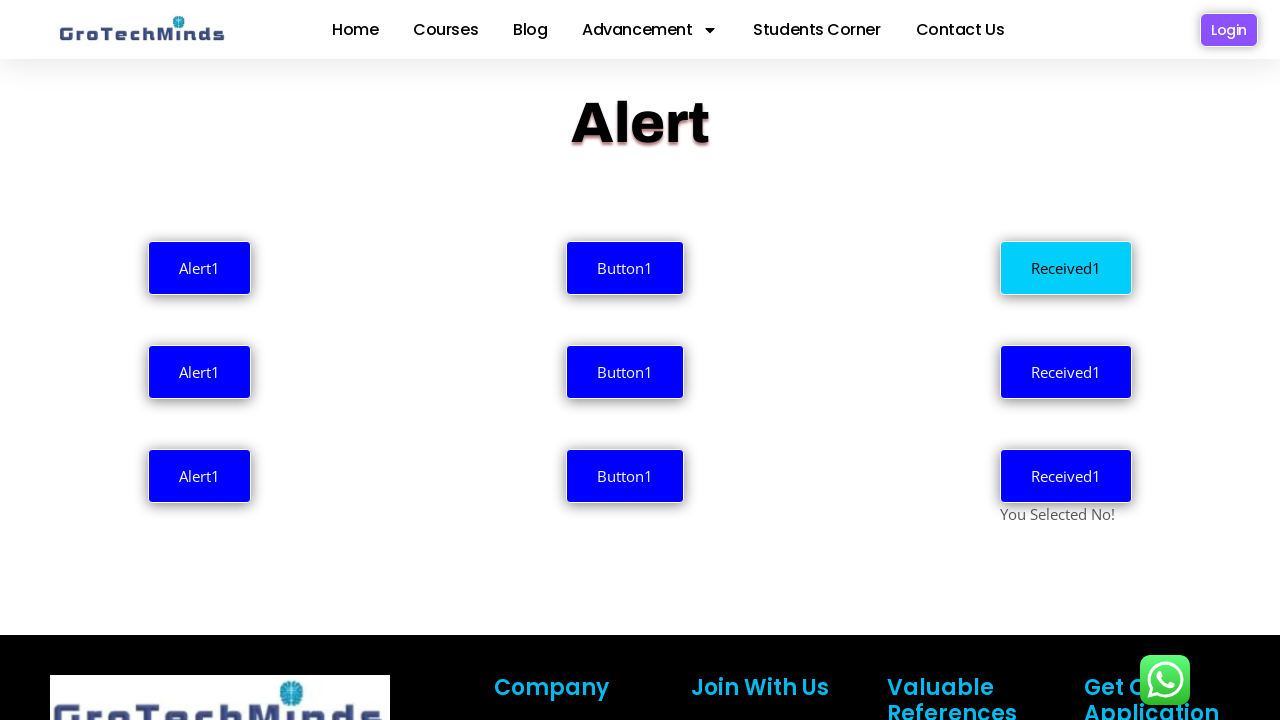

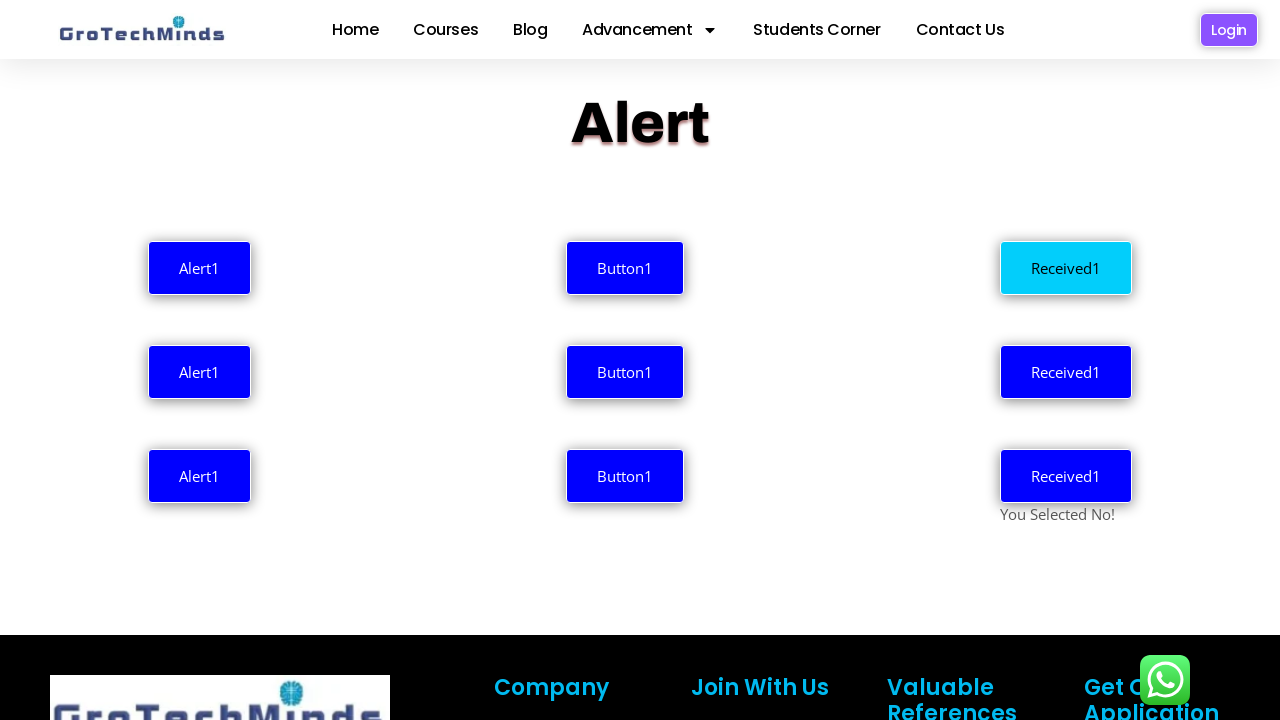